Navigates to GitHub homepage and verifies the page loads successfully by checking for the page title

Starting URL: https://github.com

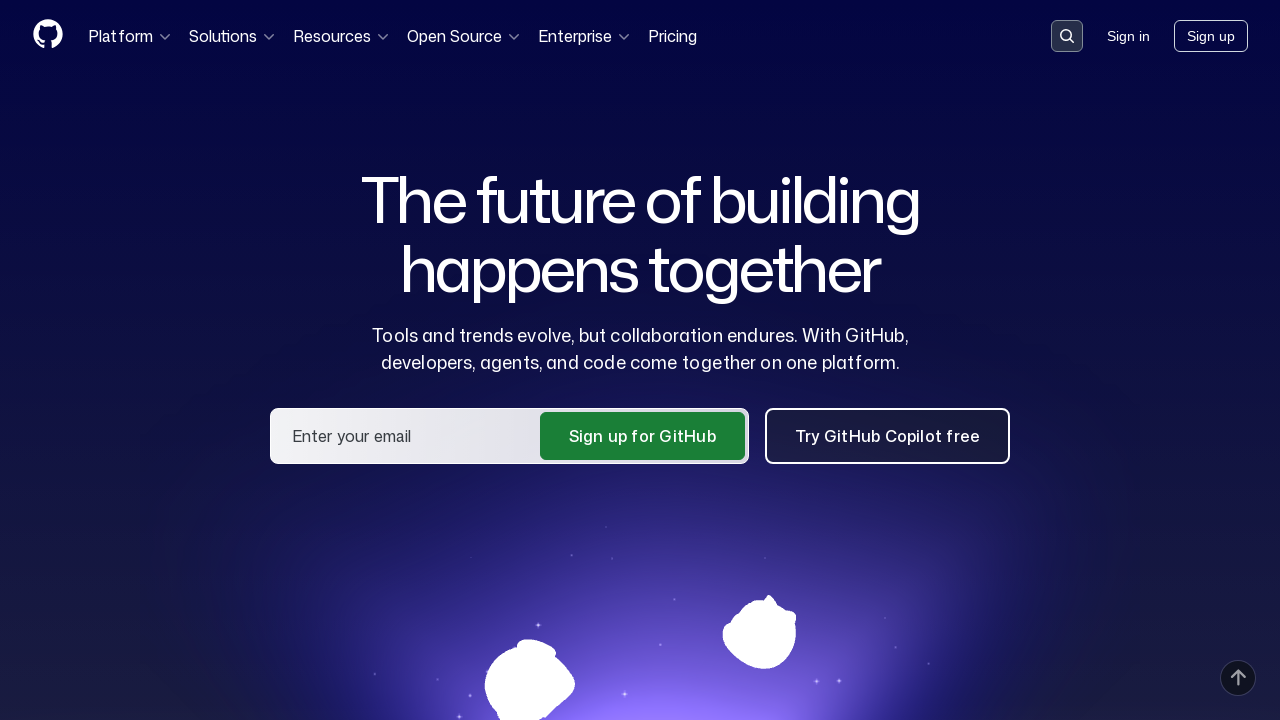

Navigated to GitHub homepage at https://github.com
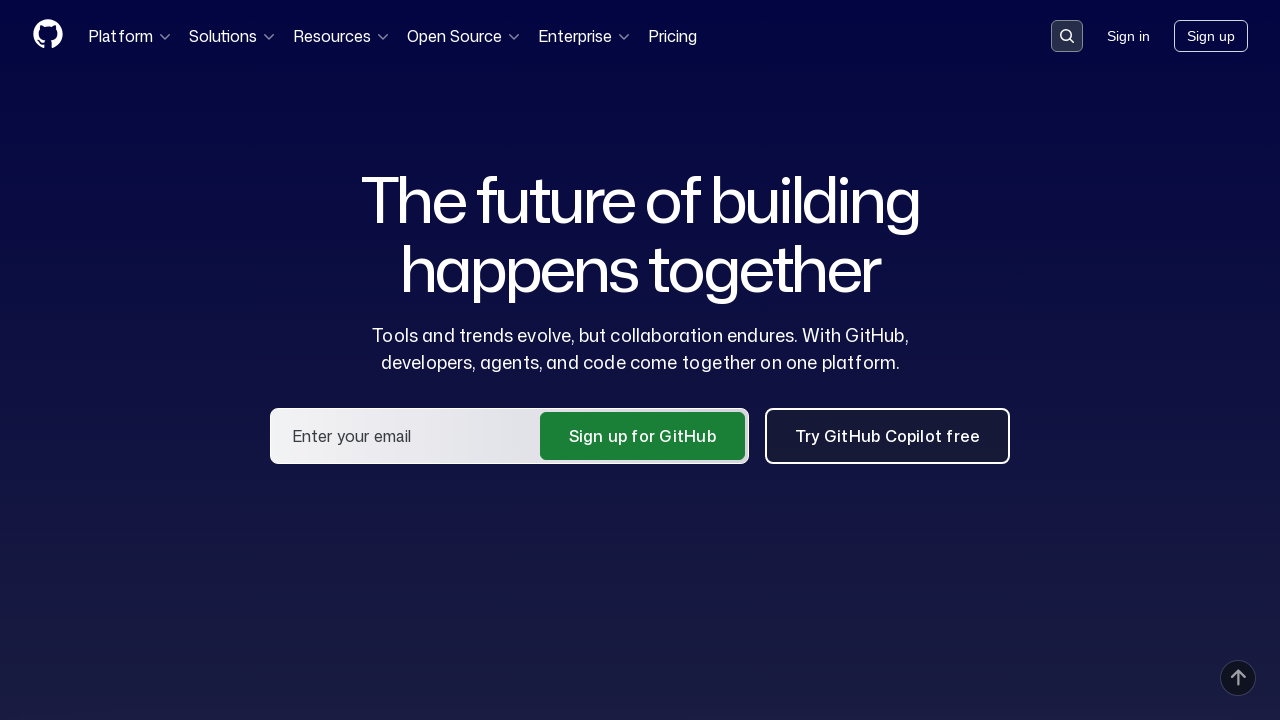

Page reached domcontentloaded state
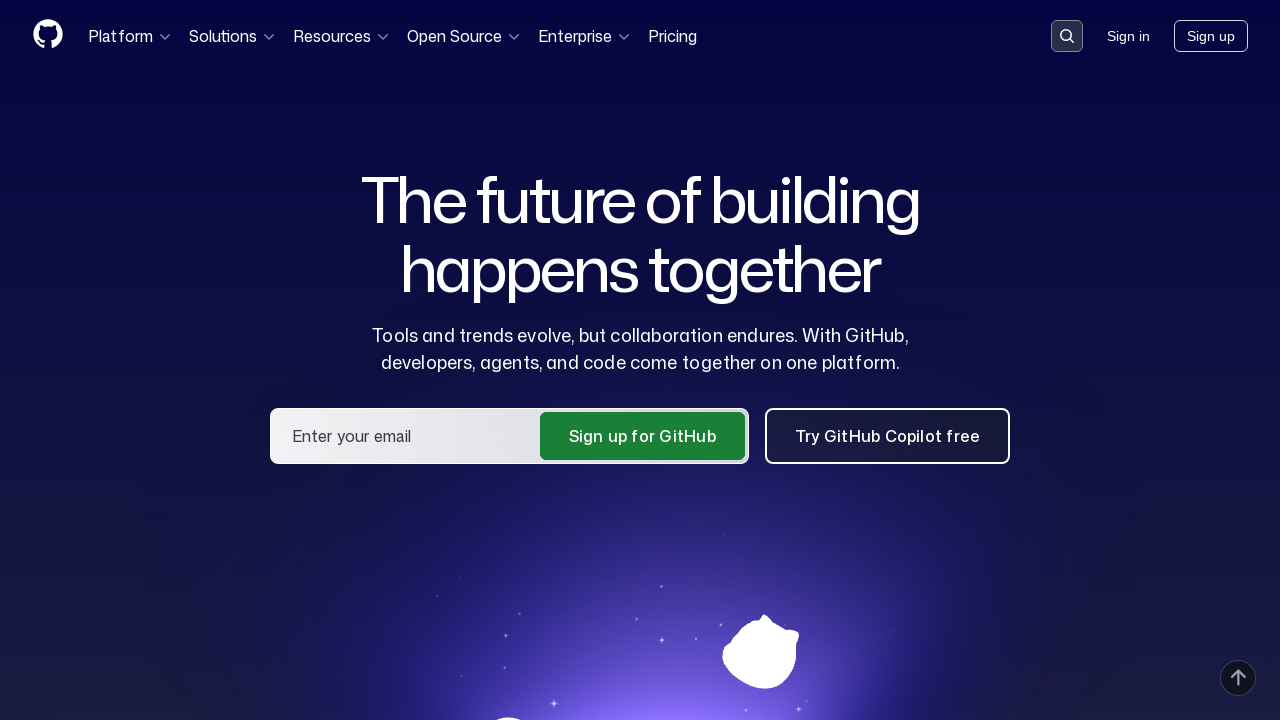

Verified page title contains 'GitHub'
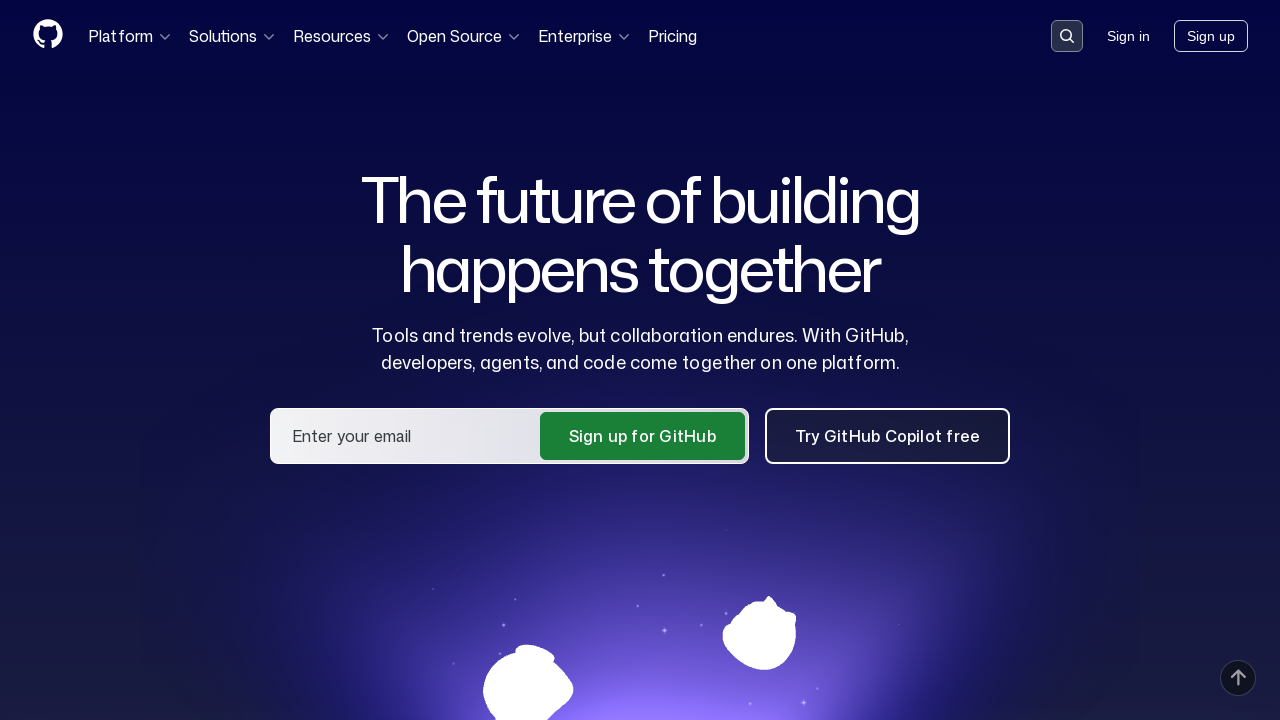

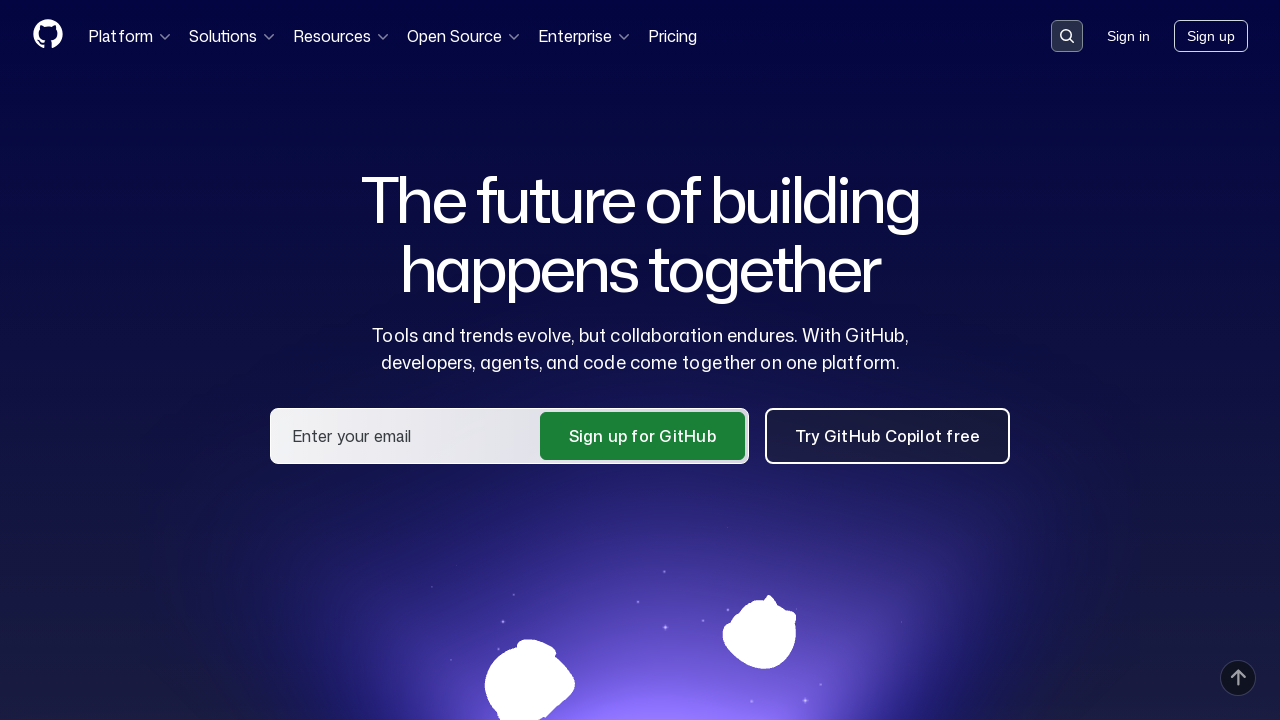